Tests multi-tab/window handling by clicking a button that opens a new tab, switching to the new tab to click a 'Training' link, then switching back to the original tab.

Starting URL: https://skpatro.github.io/demo/links/

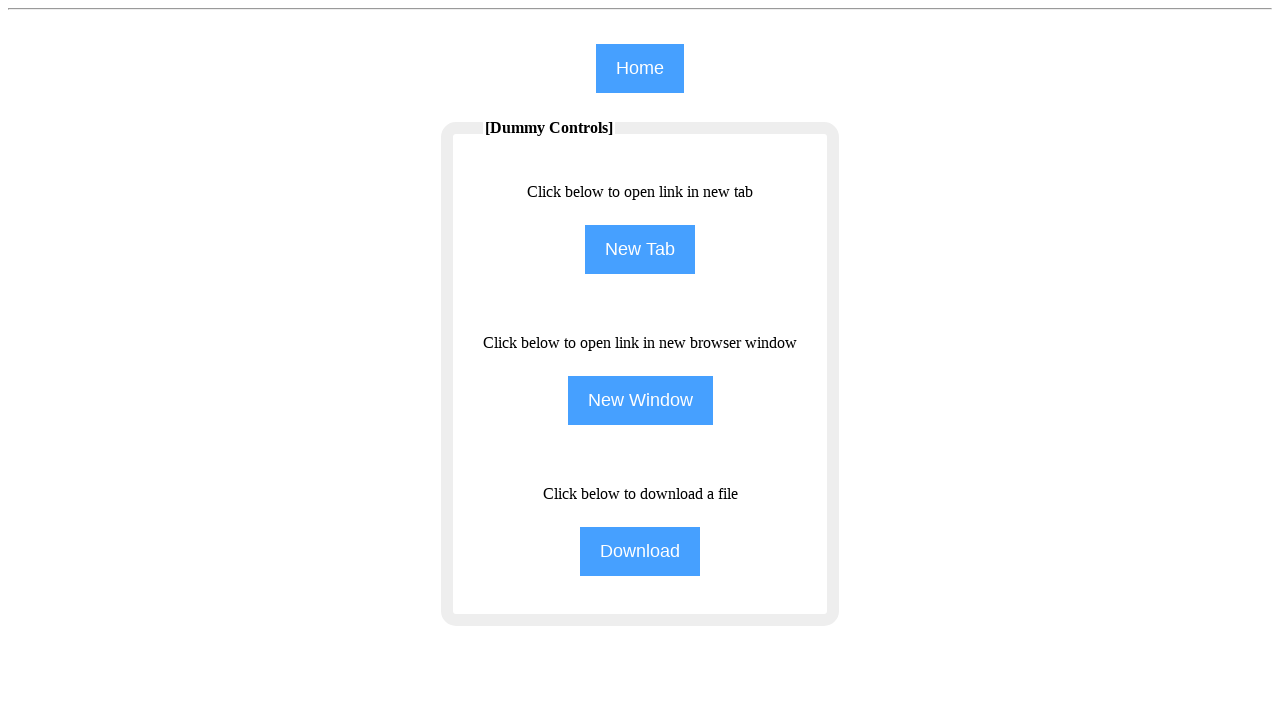

Clicked 'NewTab' button to open a new tab at (640, 250) on input[name='NewTab']
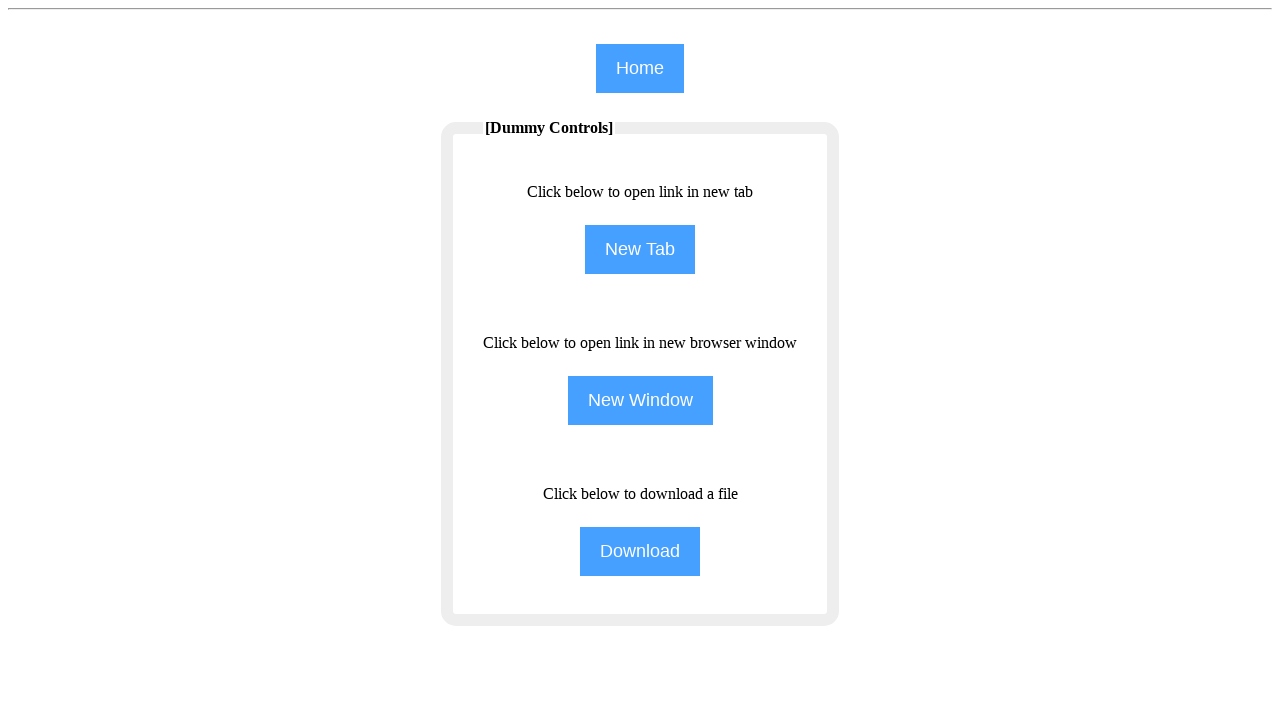

Captured reference to newly opened tab
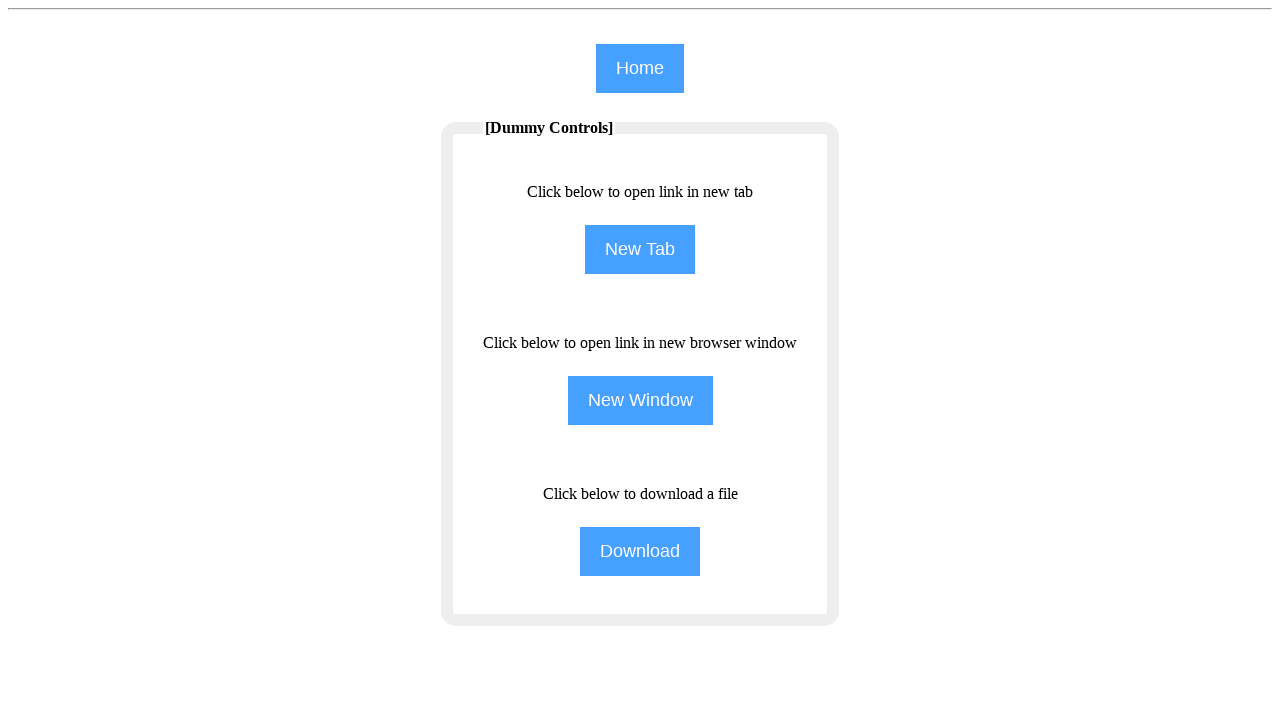

New tab finished loading
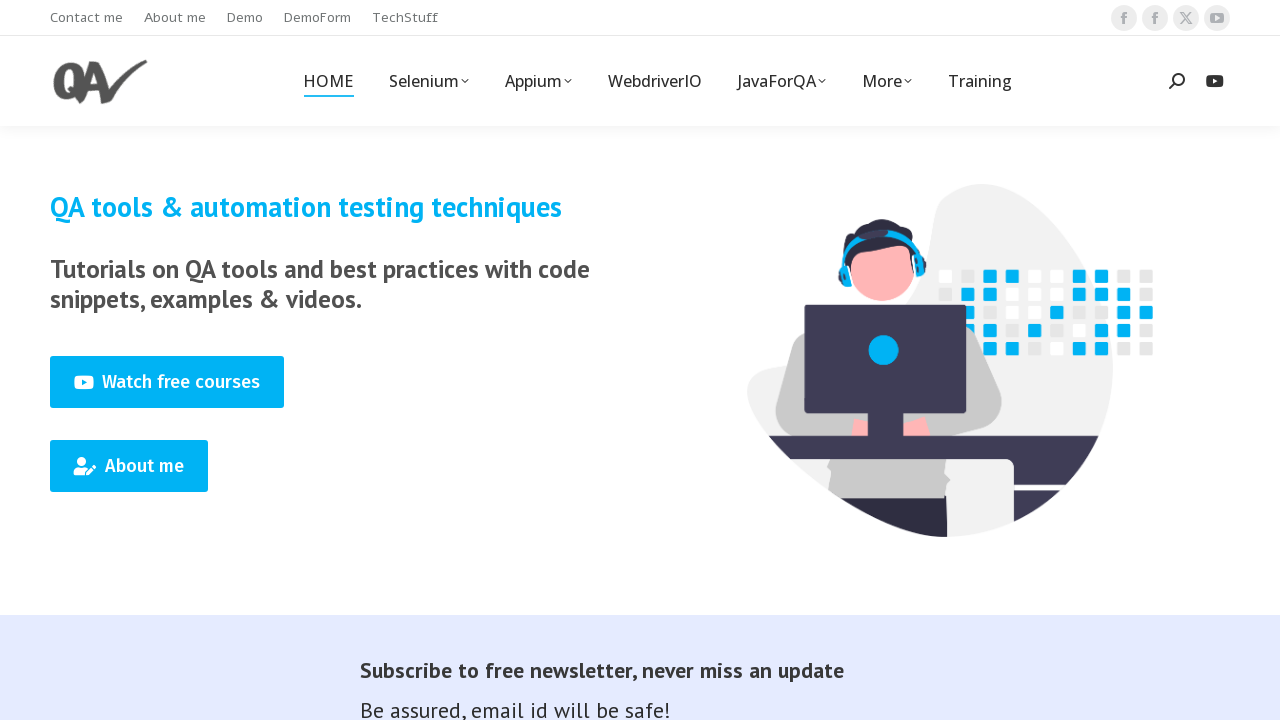

Clicked 'Training' link in new tab at (980, 81) on (//span[text()='Training'])[1]
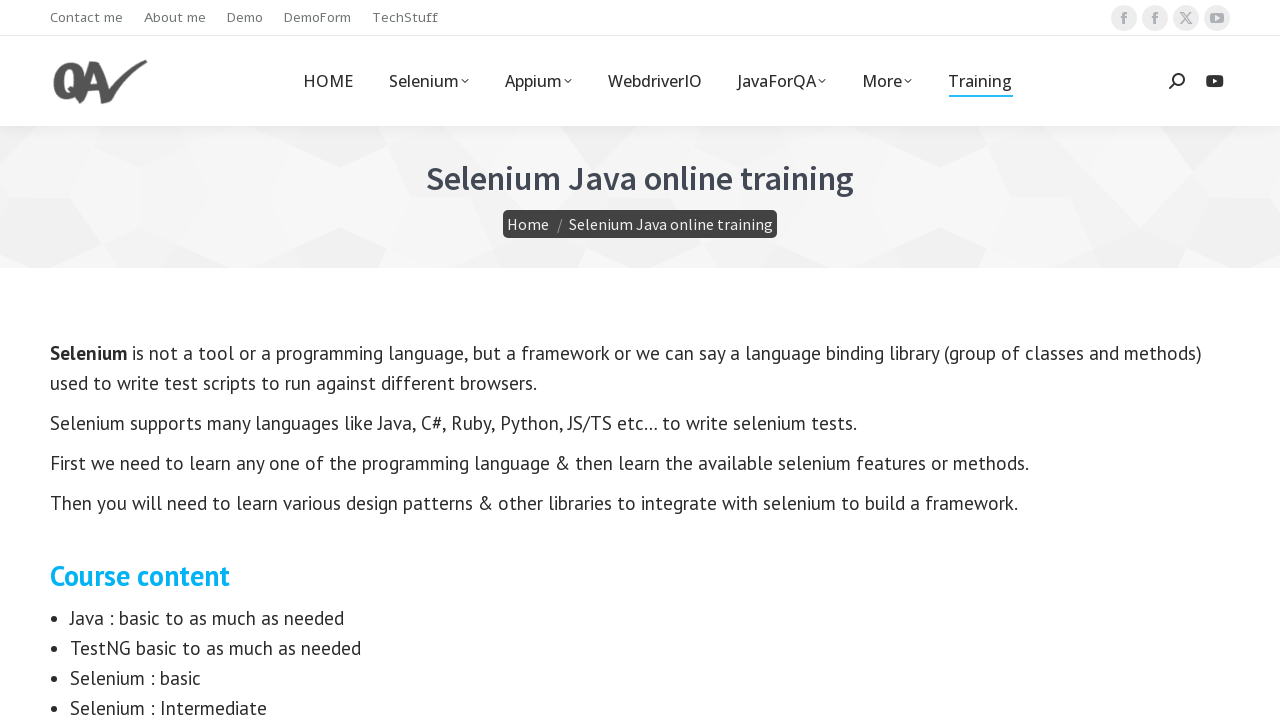

Switched focus back to original tab
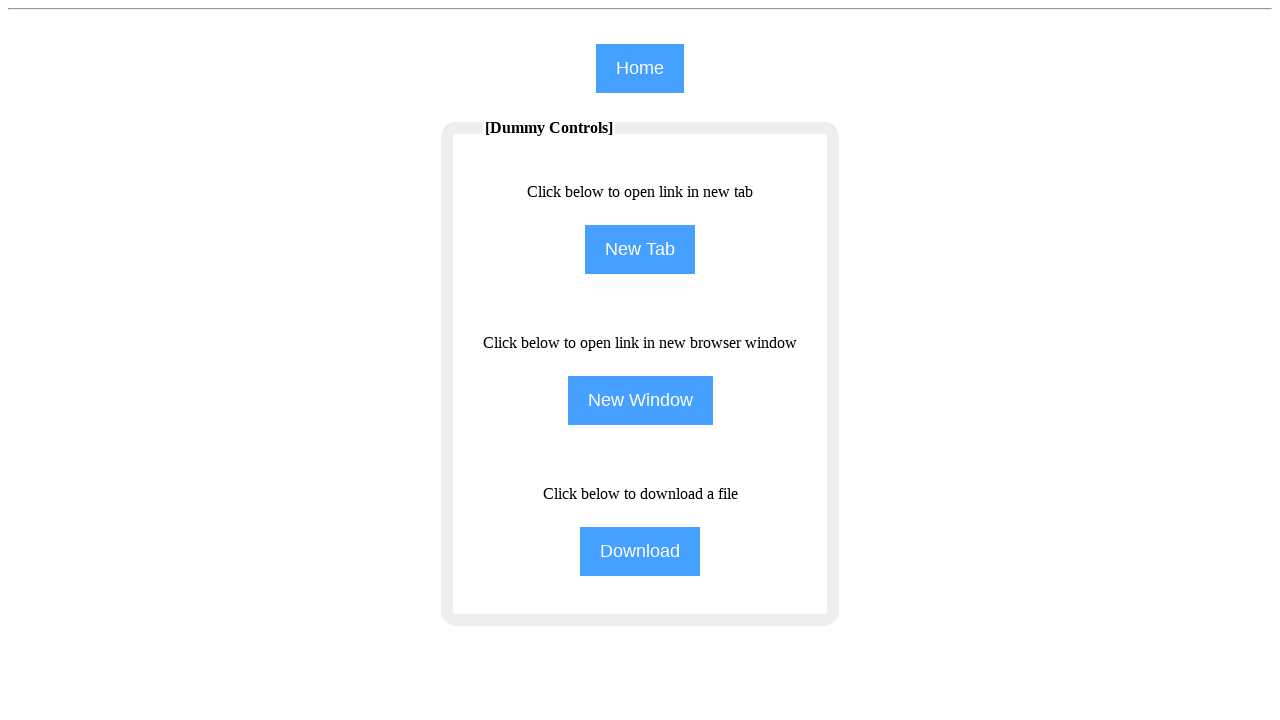

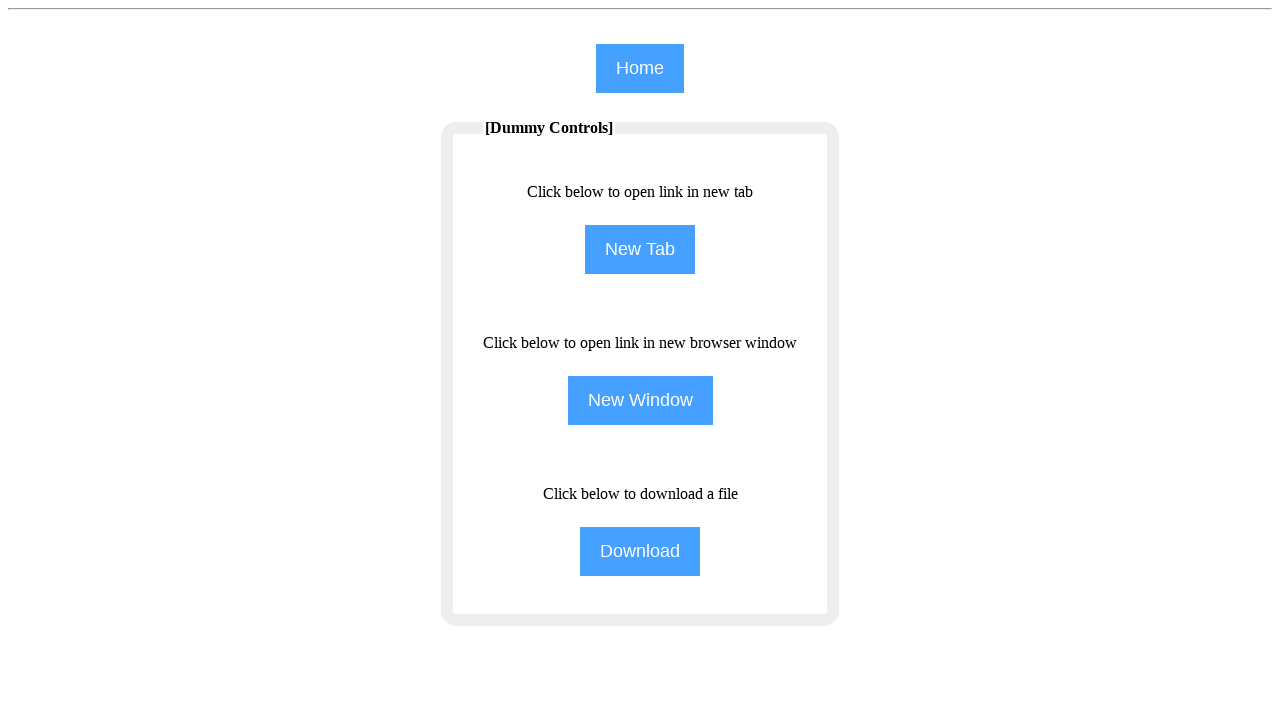